Fills out a registration form with user details including name, address, email, phone and password fields

Starting URL: http://demo.automationtesting.in/Register.html

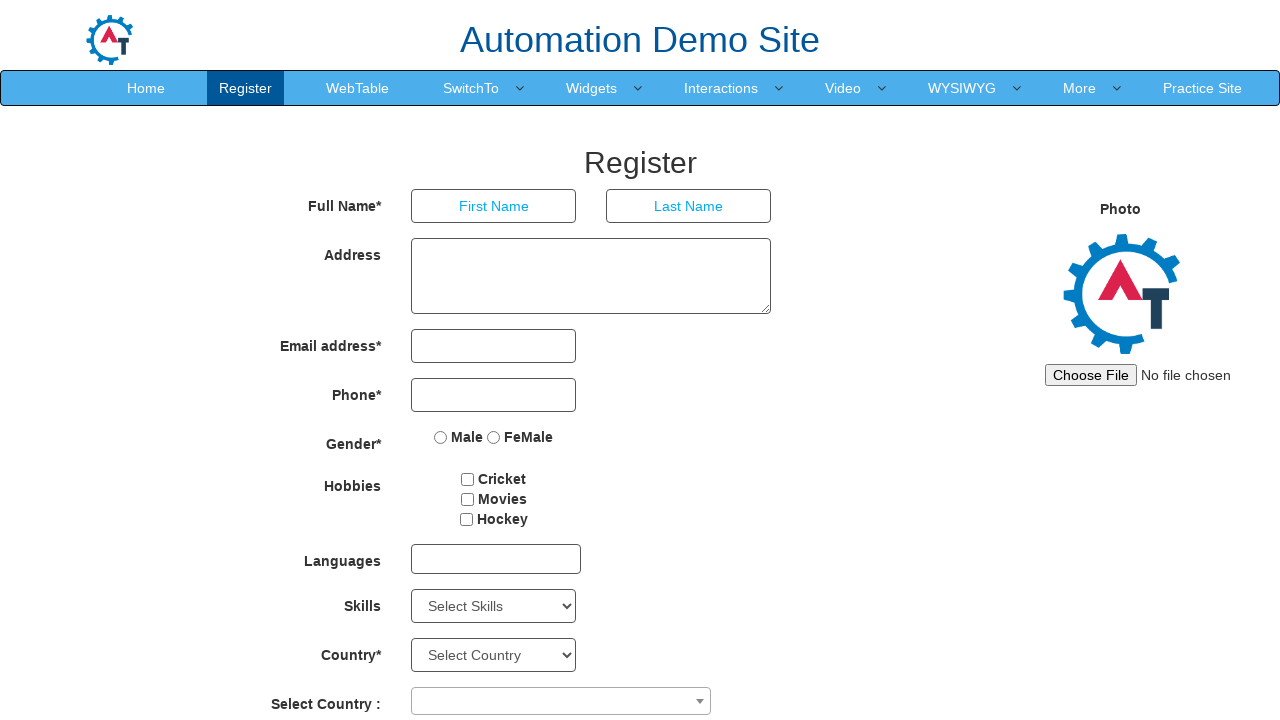

Filled first name field with 'Pavithra' on (//input[@type='text'])[1]
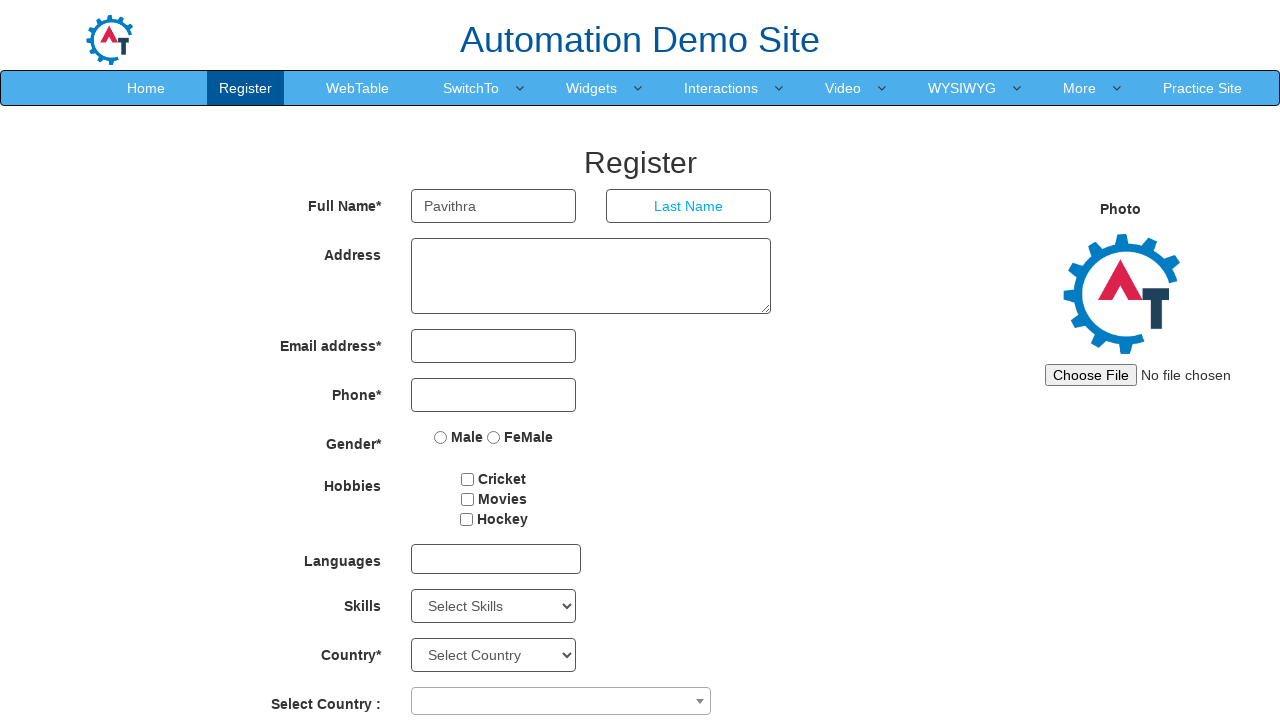

Filled last name field with 'Thangavelu' on (//input[@type='text'])[2]
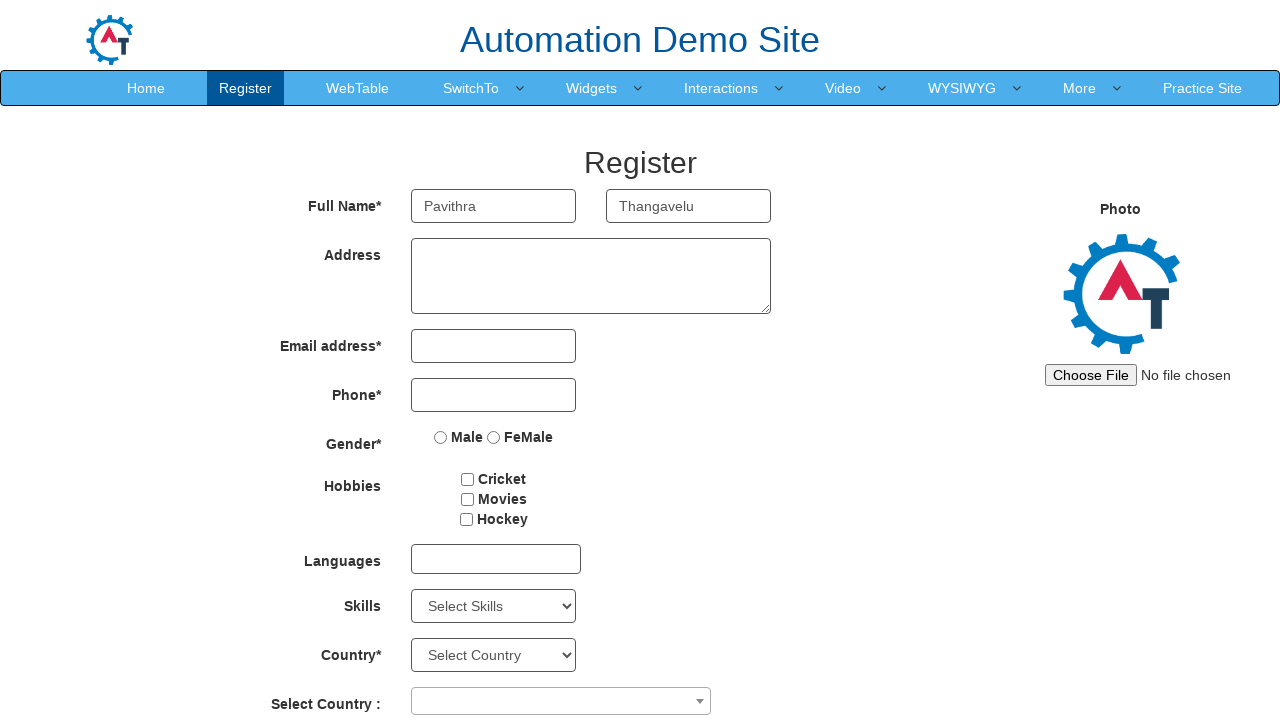

Filled address field with 'Mettupalayam' on //textarea[@rows='3']
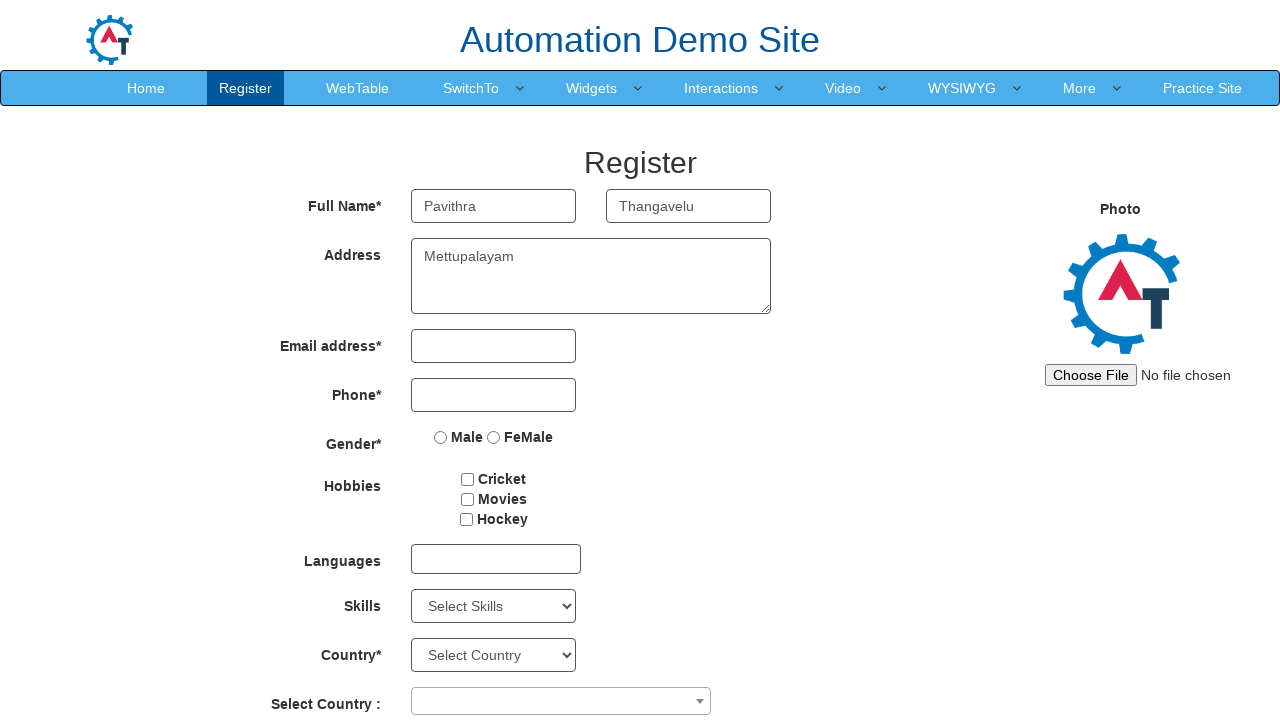

Filled email field with 'pavithra@gmail.com' on //input[@type='email']
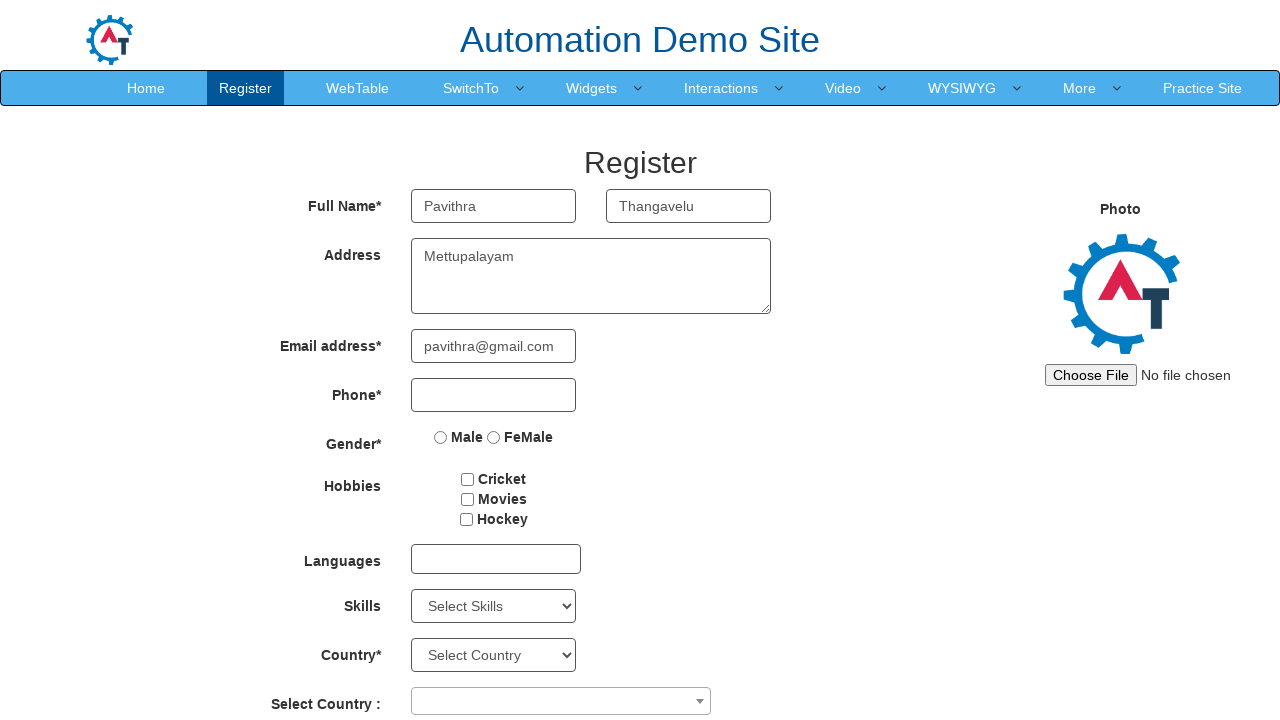

Filled phone field with '987654321' on //input[@type='tel']
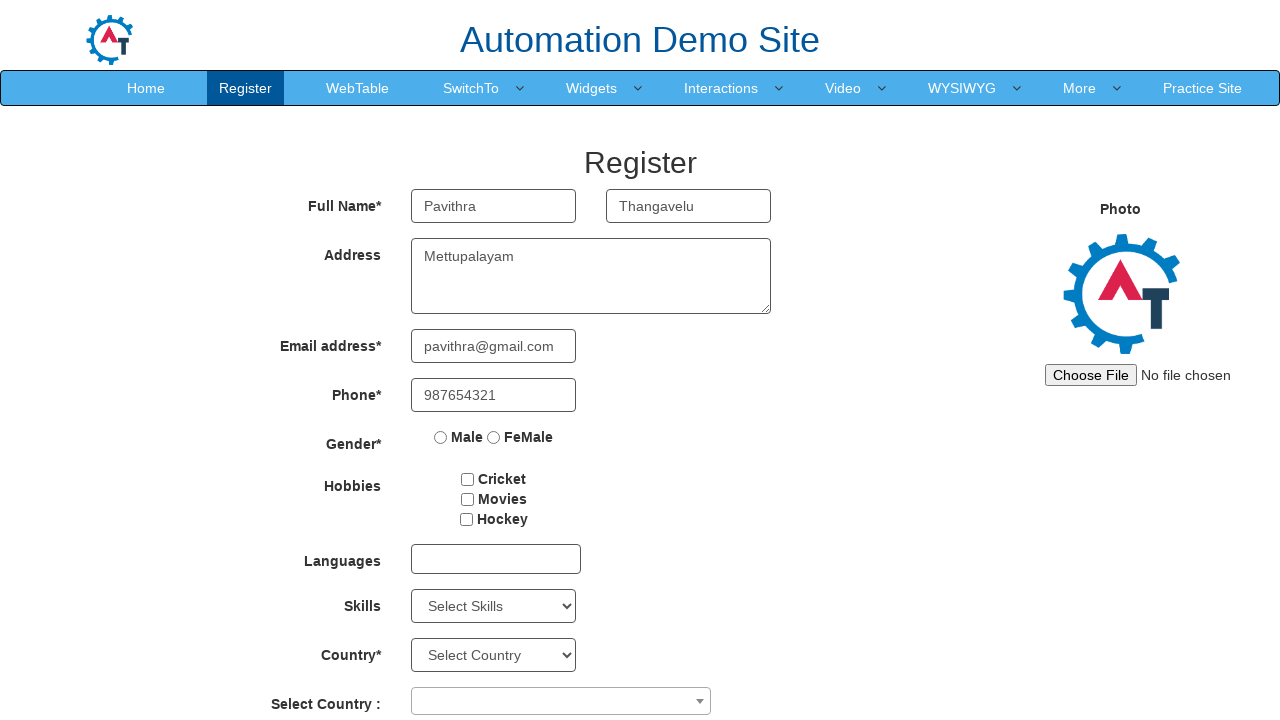

Filled password field with '12345' on #firstpassword
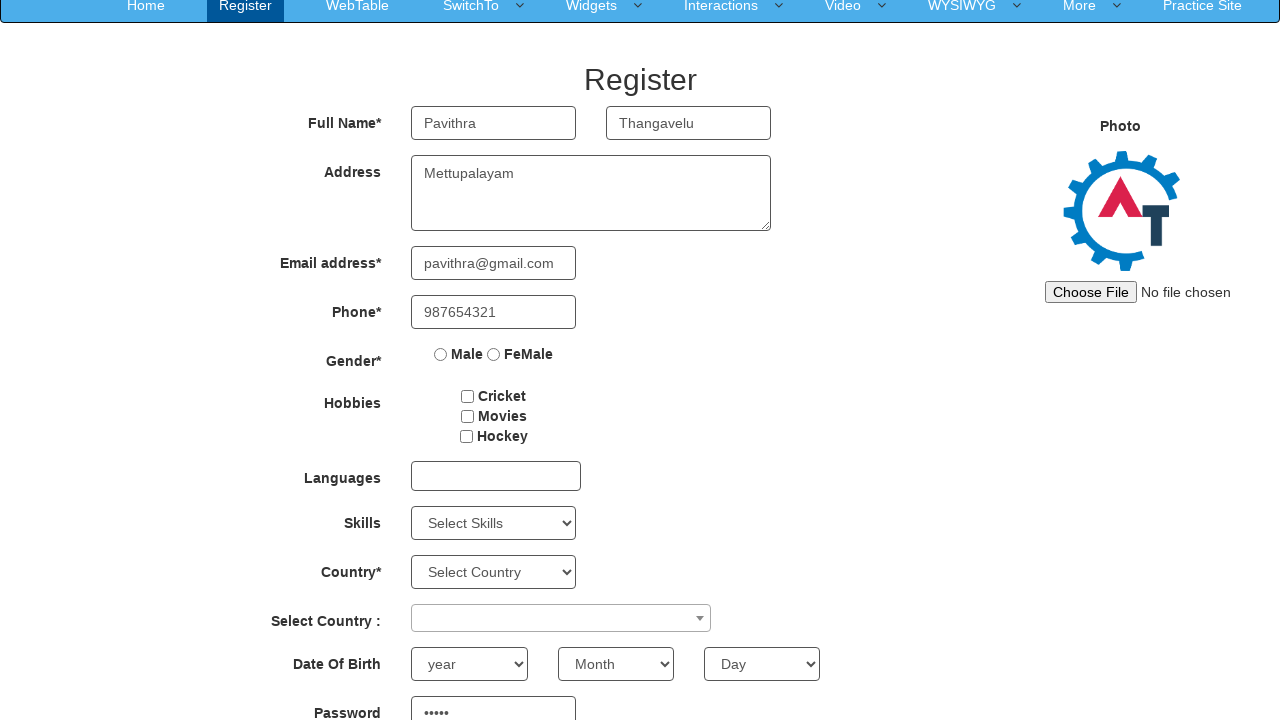

Filled confirm password field with '12345' on #secondpassword
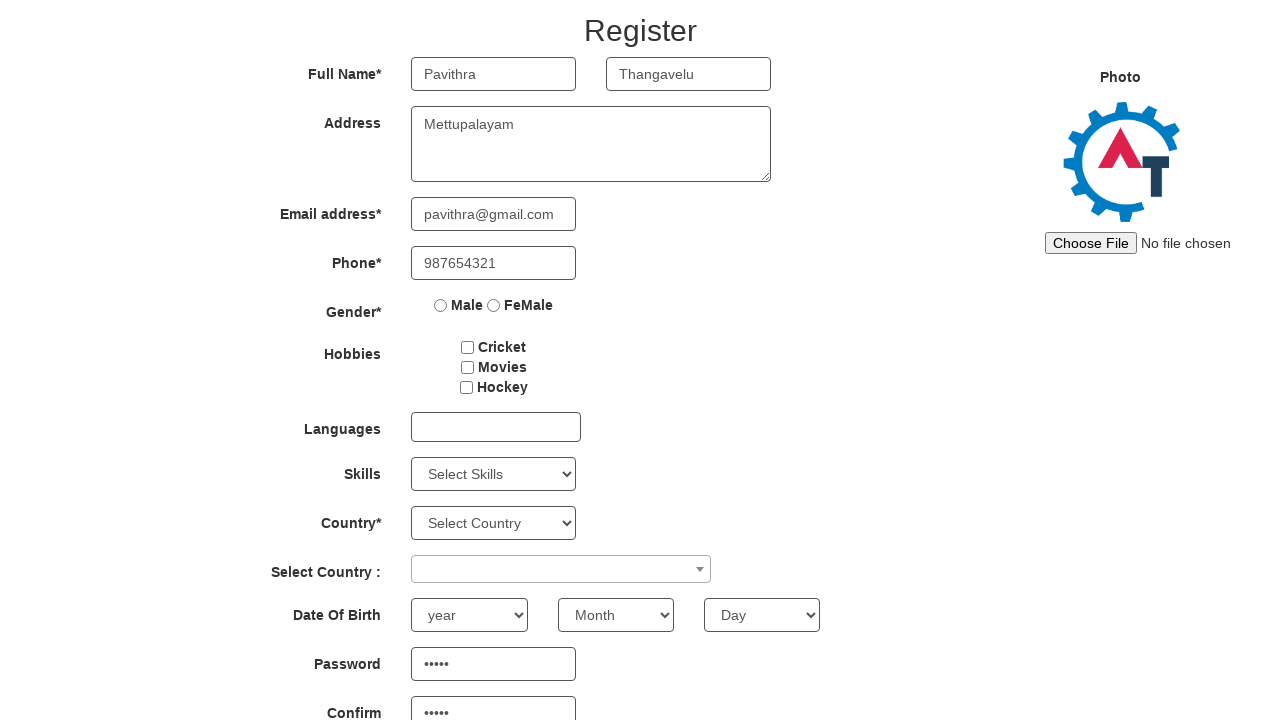

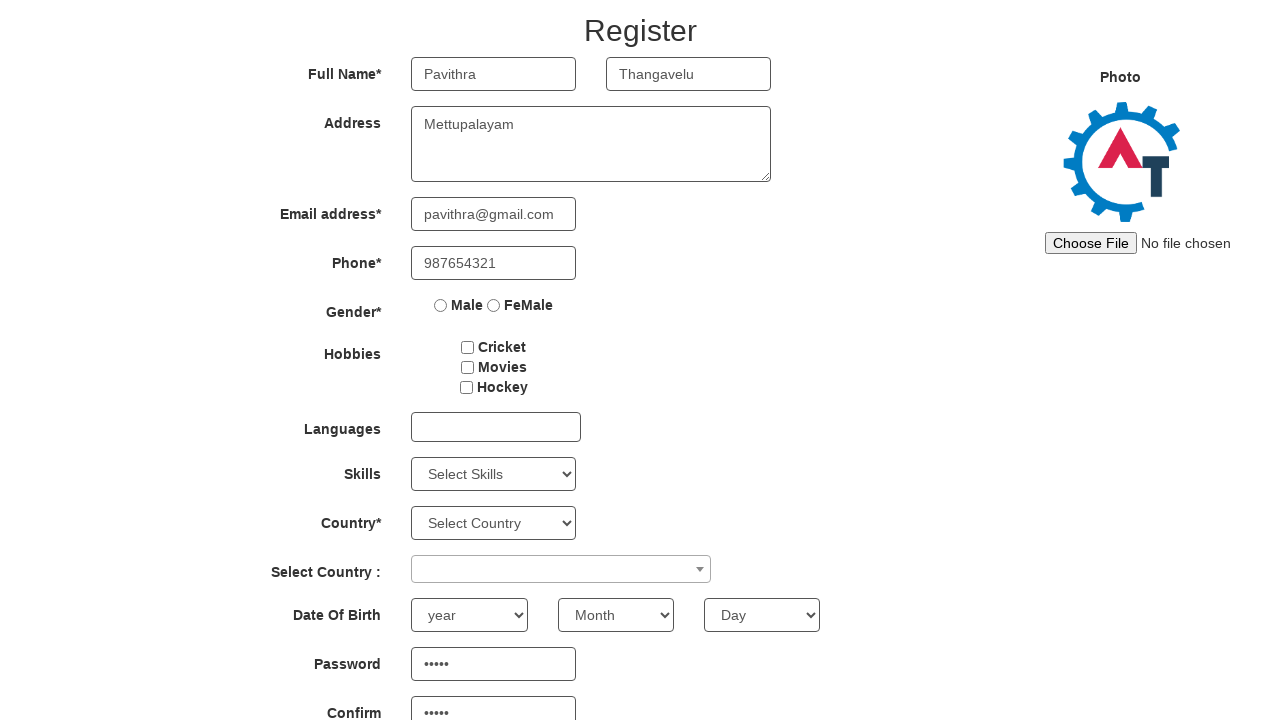